Tests drag and drop functionality by dragging an element to multiple drop targets sequentially

Starting URL: http://sahitest.com/demo/dragDropMooTools.htm

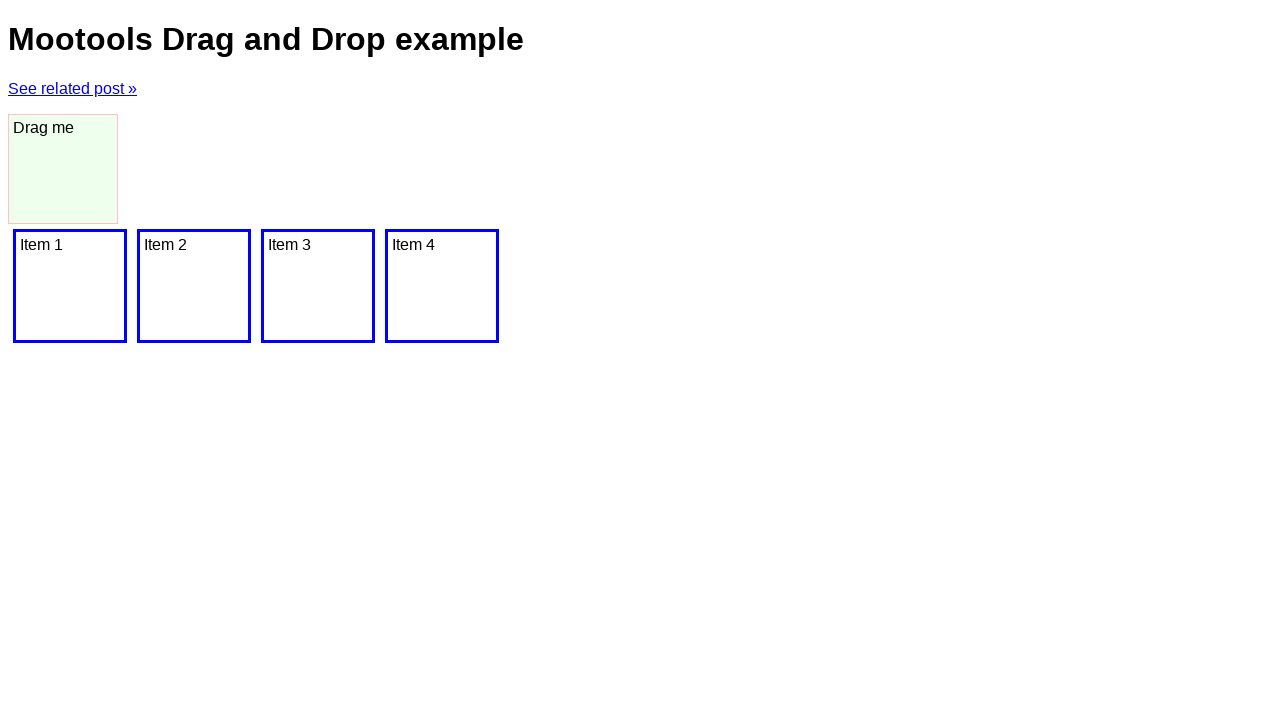

Located drag source element with id 'dragger'
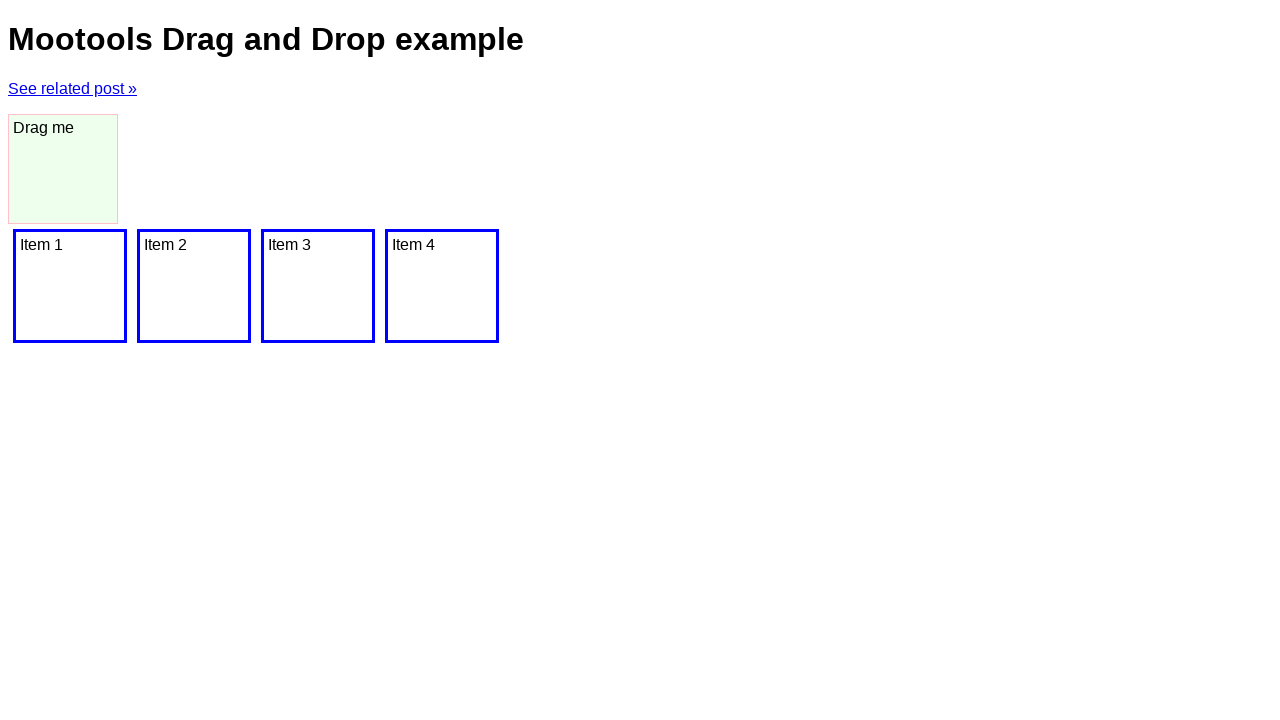

Located first drop target (div[2])
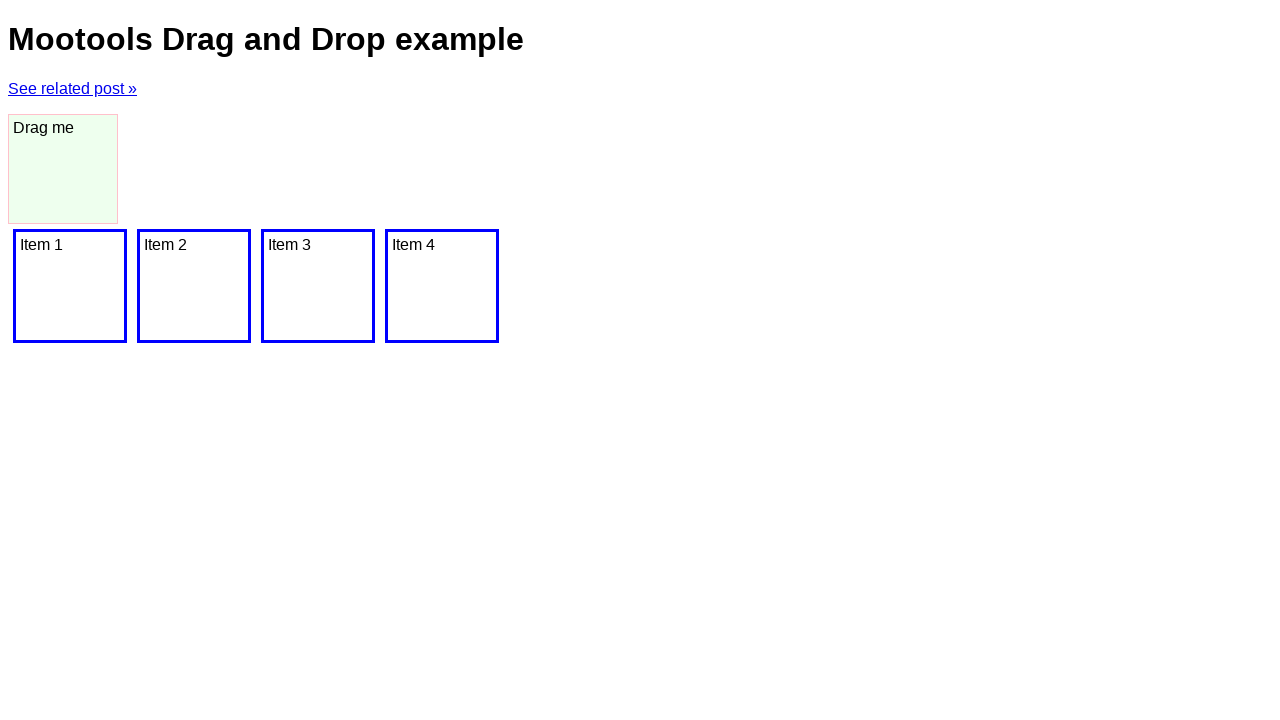

Located second drop target (div[3])
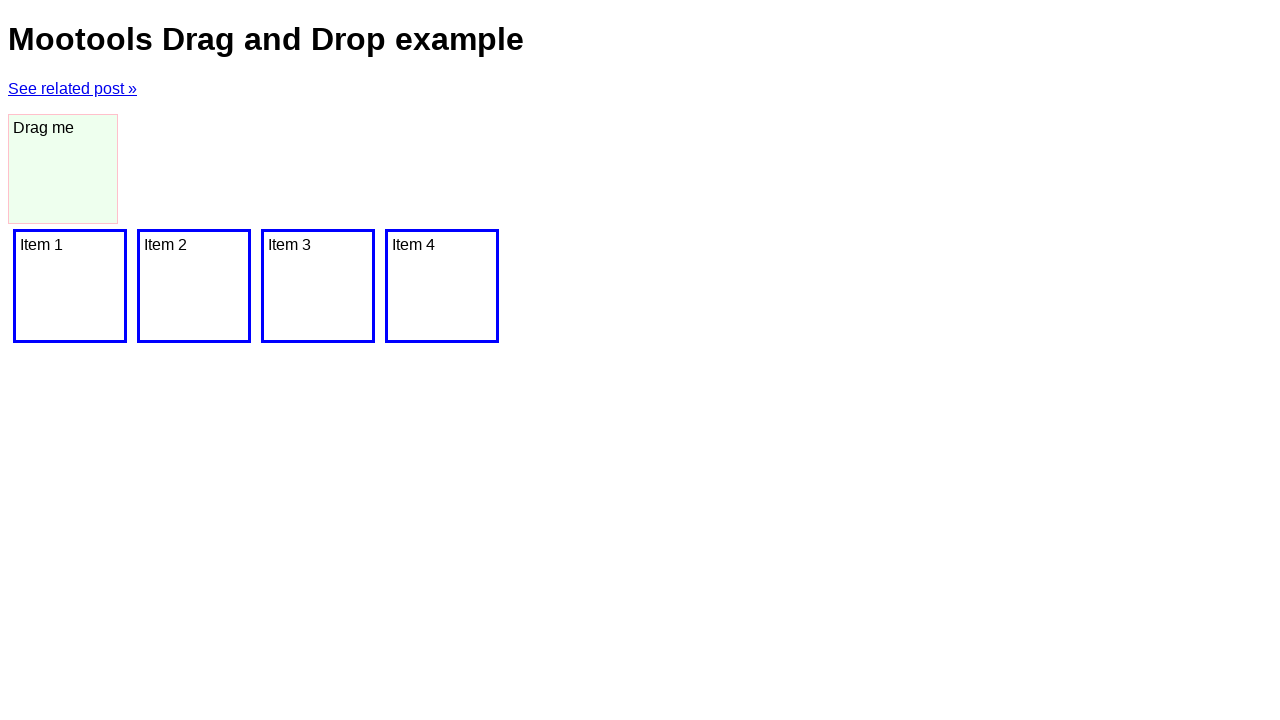

Located third drop target (div[4])
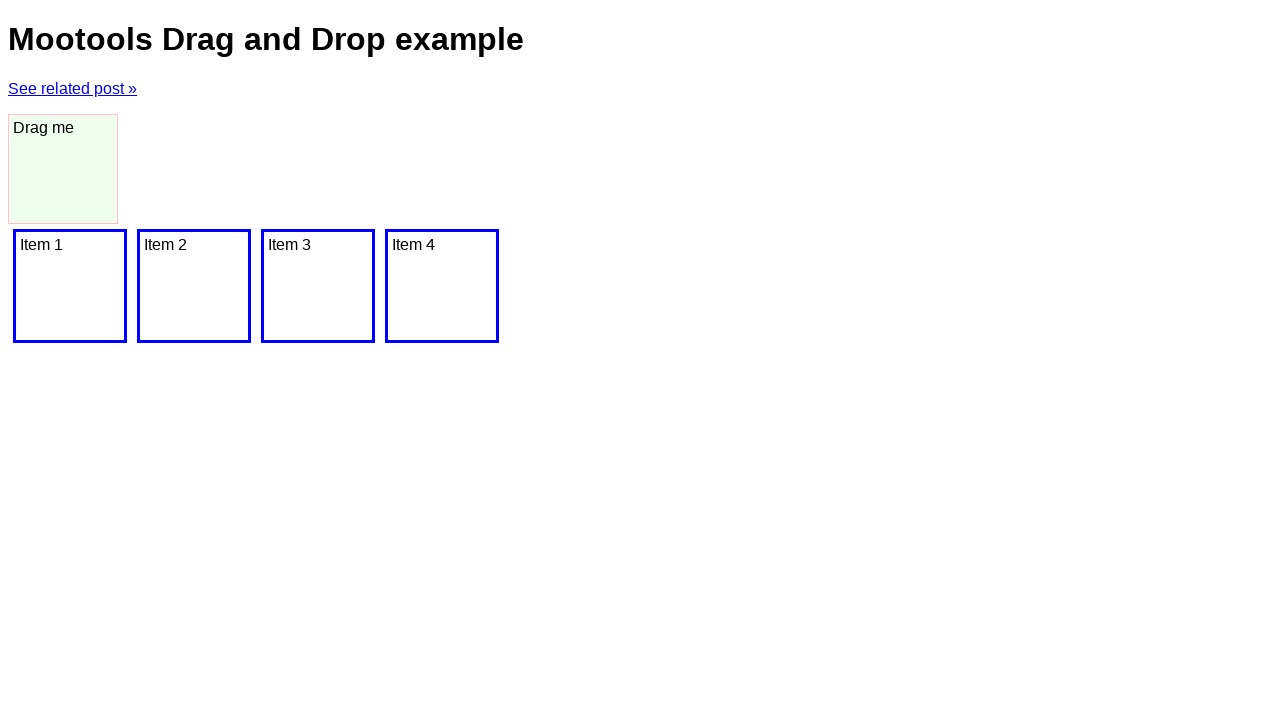

Located fourth drop target (div[5])
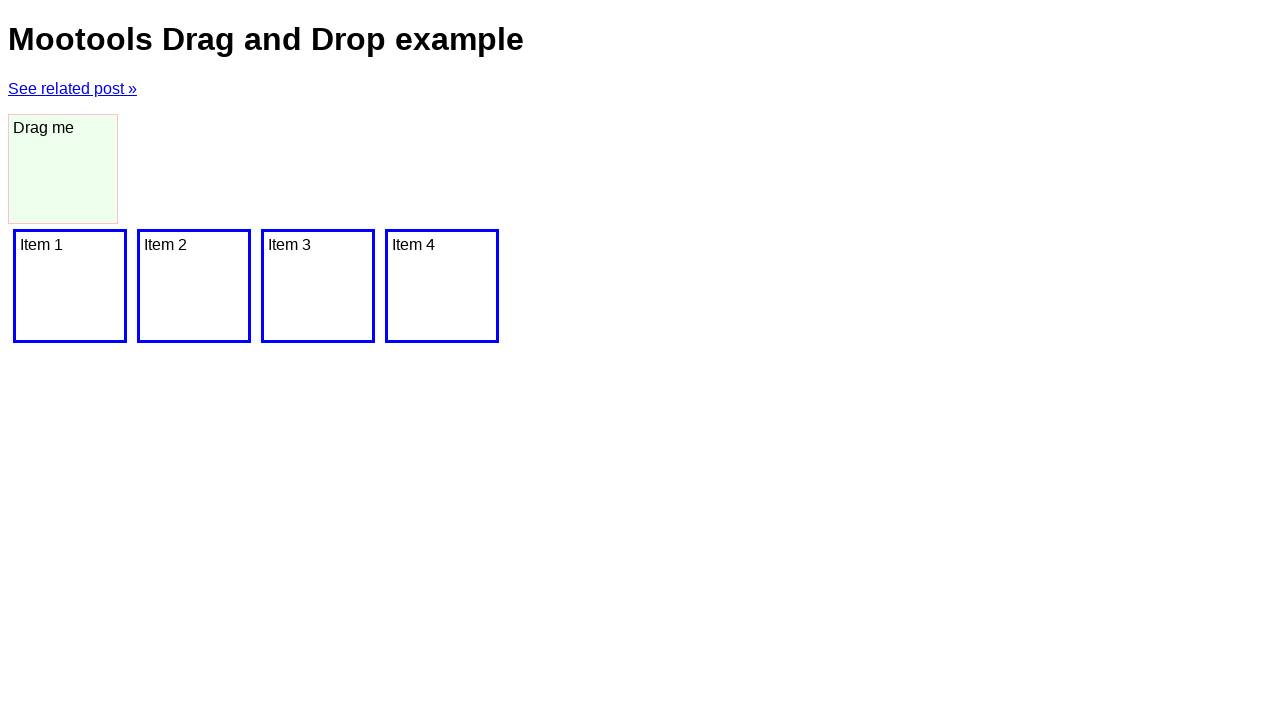

Dragged element to first drop target (div[2]) at (70, 286)
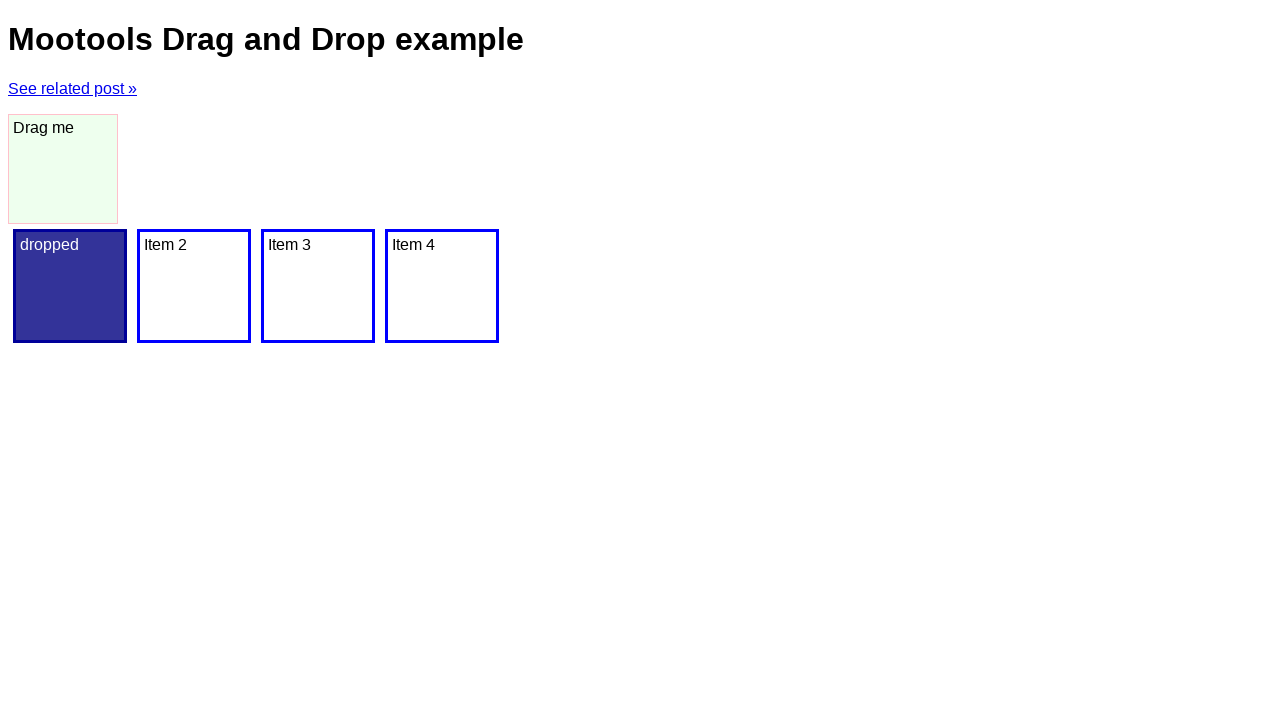

Dragged element to second drop target (div[3]) at (194, 286)
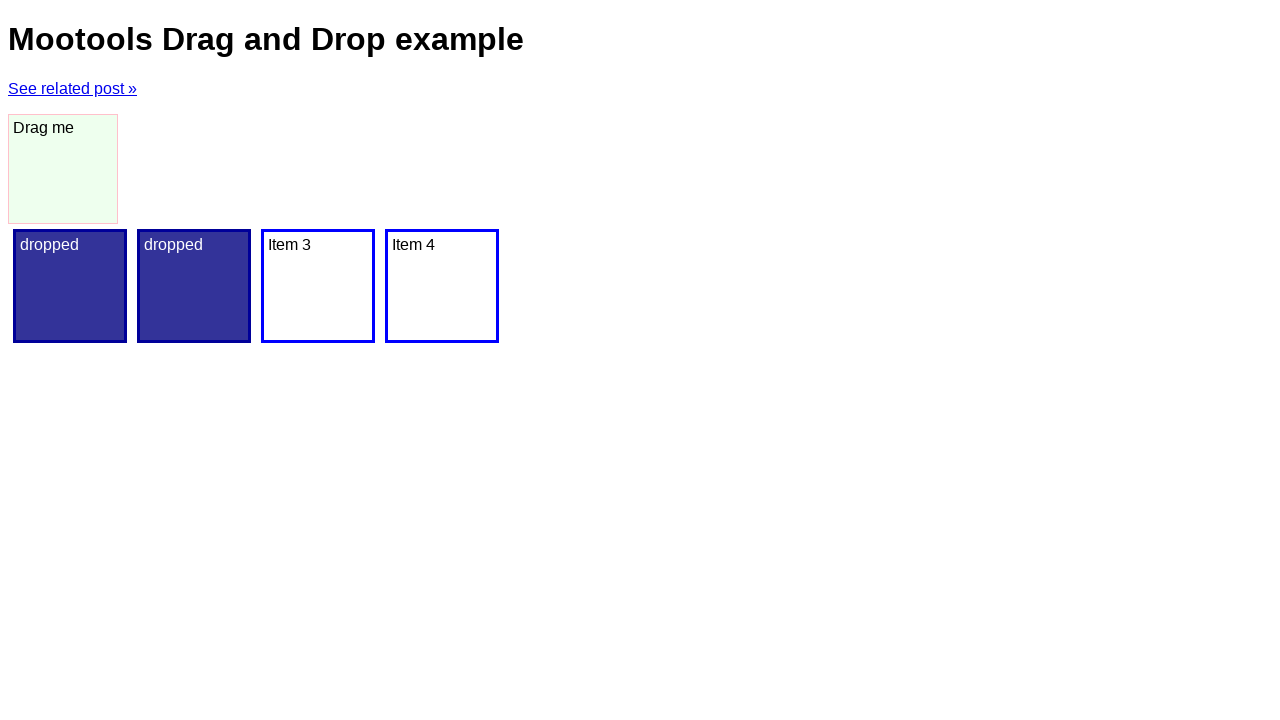

Dragged element to third drop target (div[4]) at (318, 286)
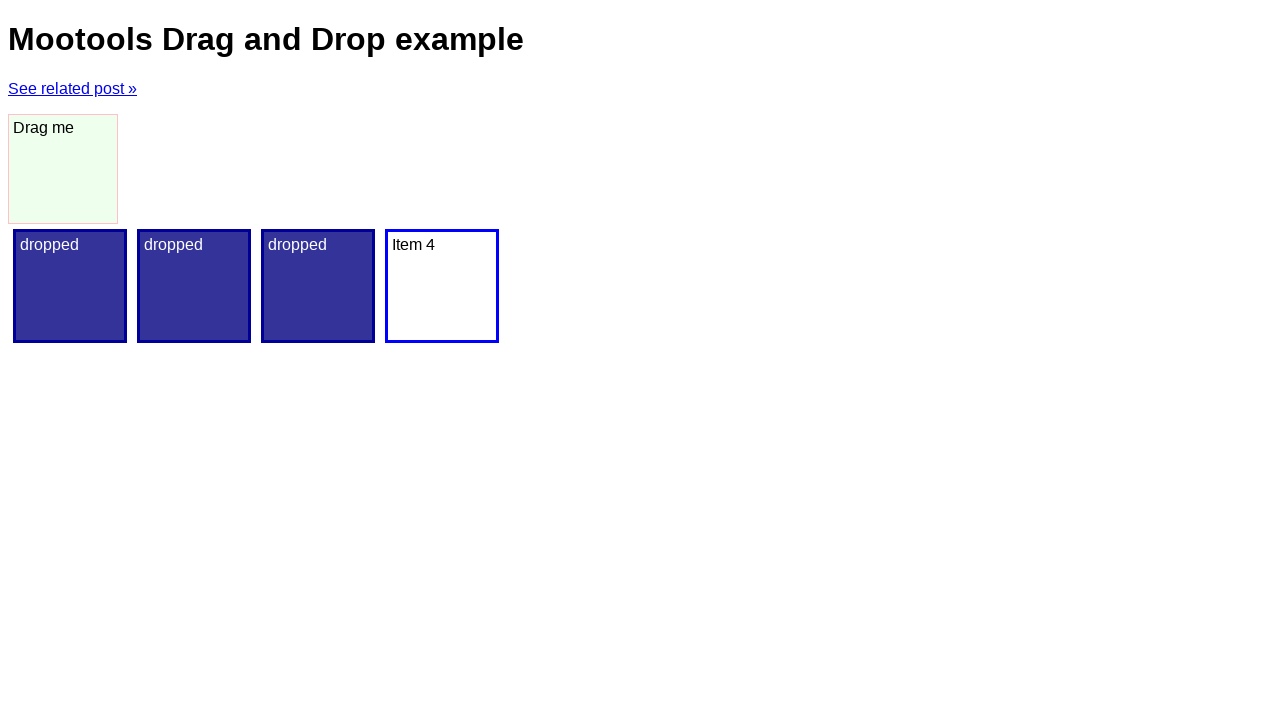

Dragged element to fourth drop target (div[5]) at (442, 286)
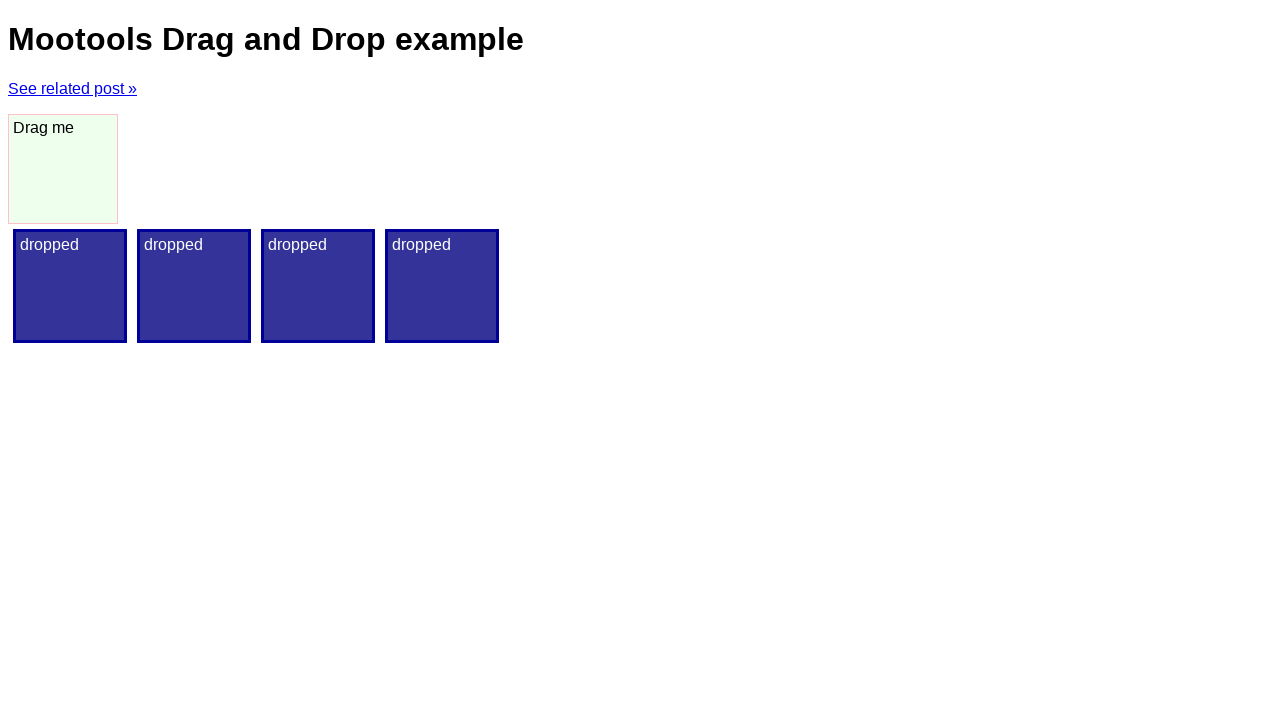

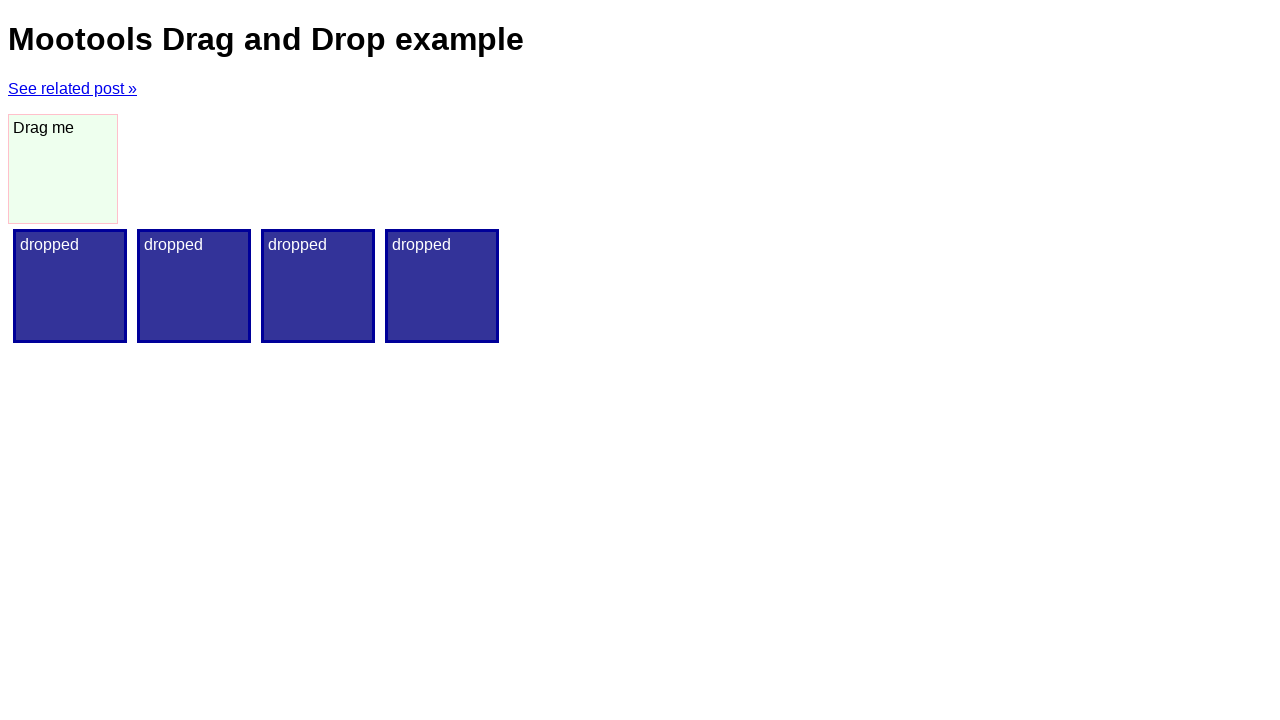